Tests opting out of A/B tests by visiting the page first, adding an opt-out cookie, then refreshing to verify the page shows "No A/B Test" instead of the A/B test variant.

Starting URL: http://the-internet.herokuapp.com/abtest

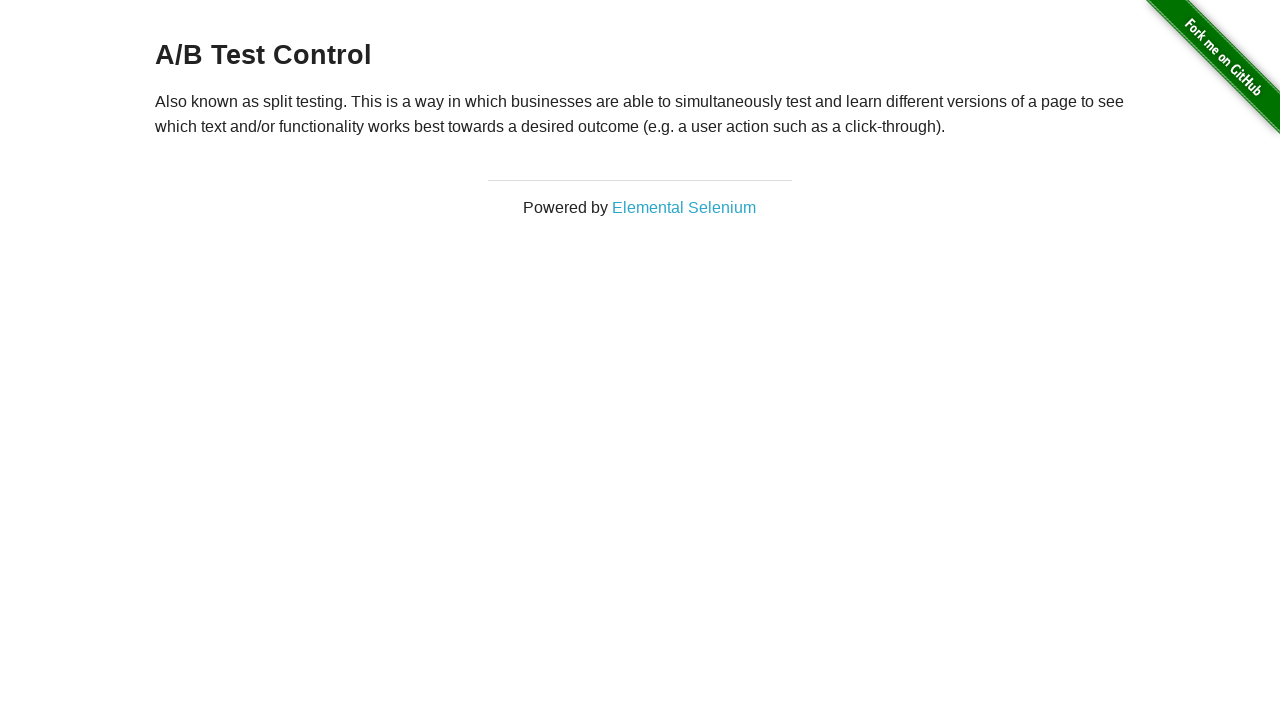

Located h3 heading element on initial page load
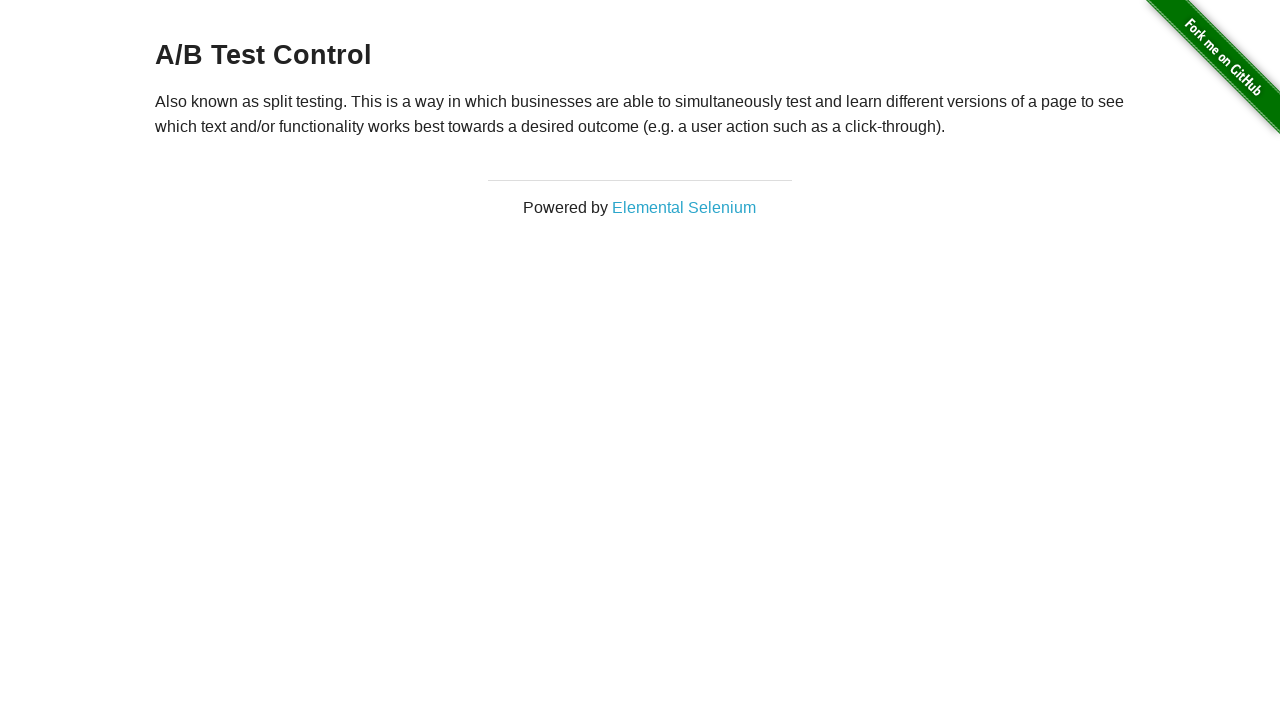

Verified initial page shows A/B Test variant
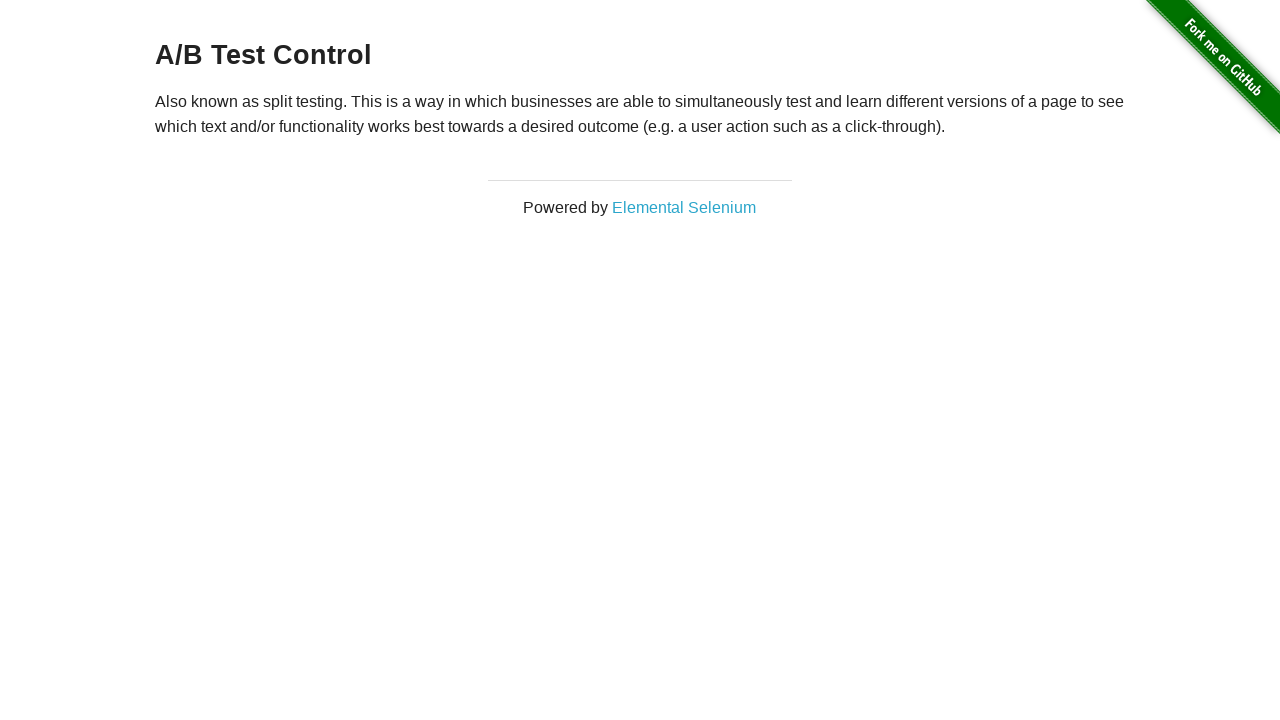

Added optimizelyOptOut cookie to context
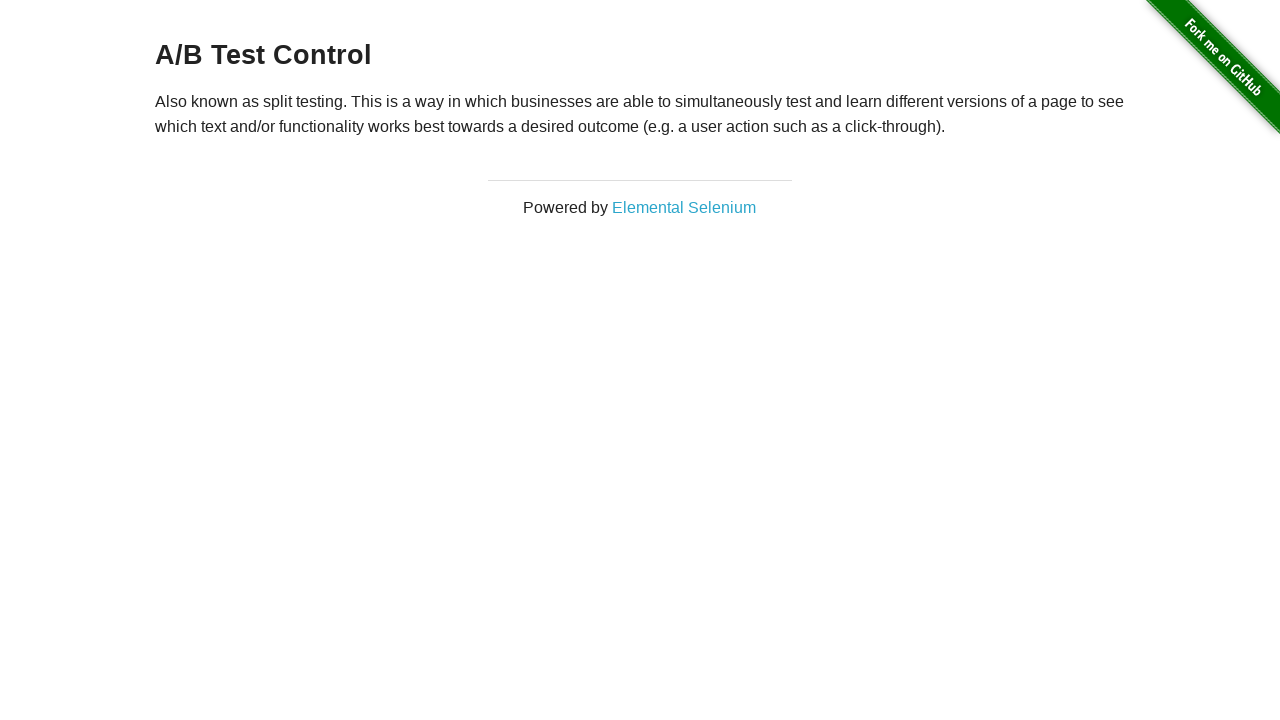

Reloaded page to apply opt-out cookie
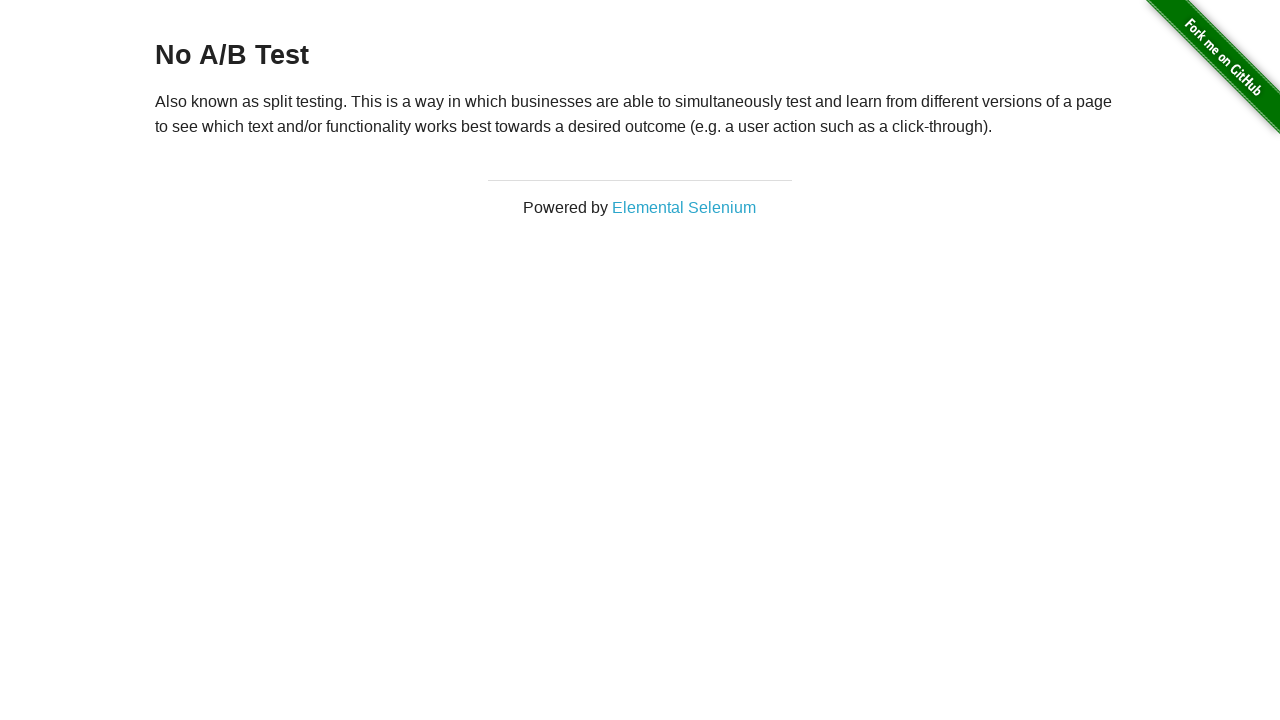

Located h3 heading element after page reload
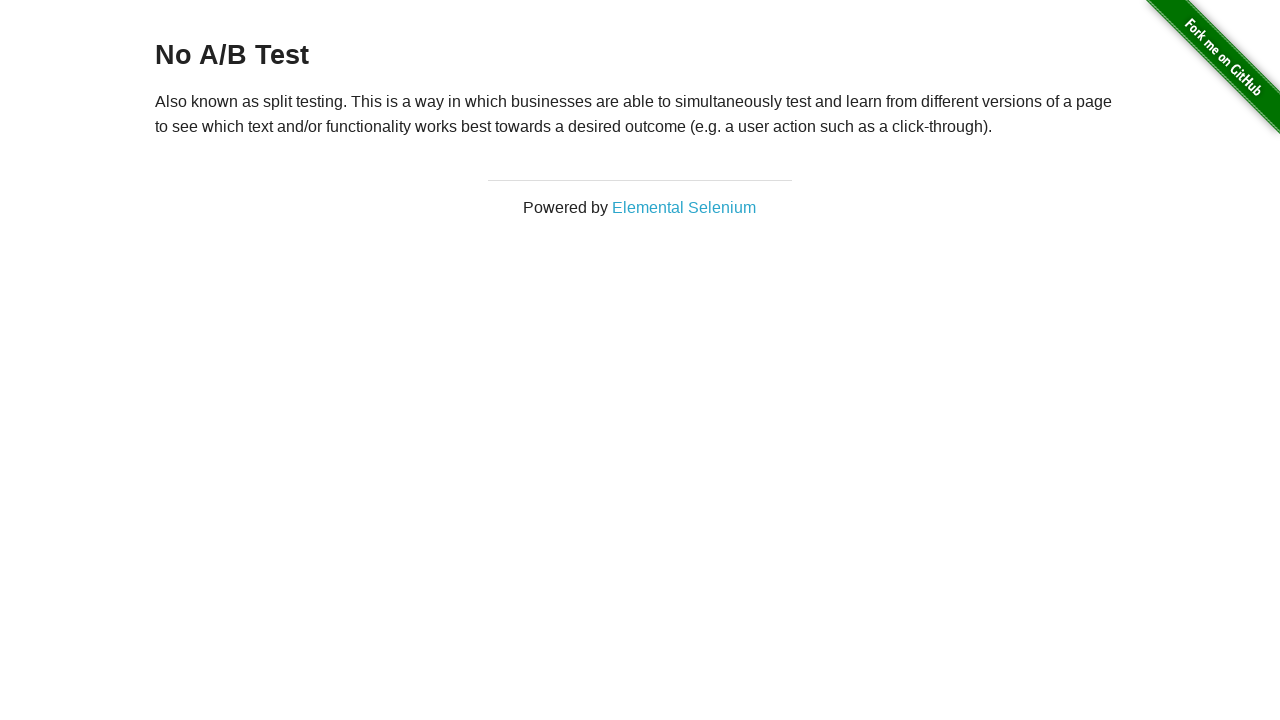

Verified page now shows 'No A/B Test' after opt-out cookie applied
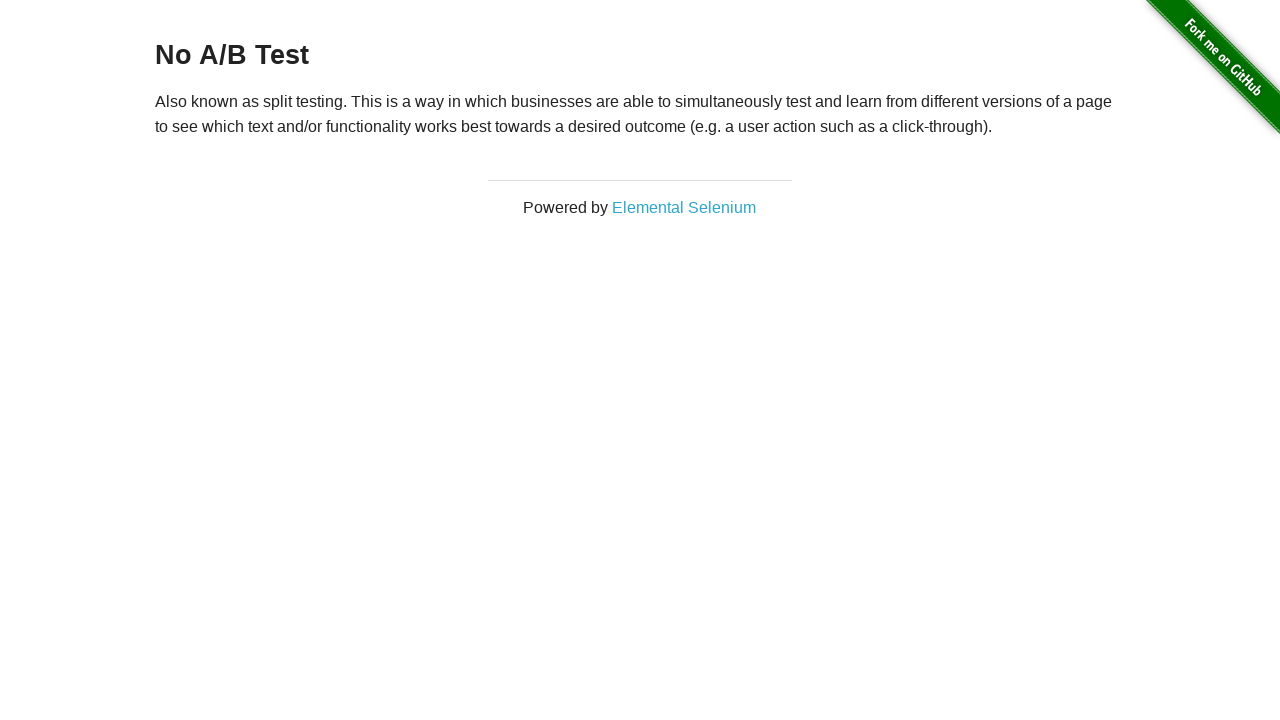

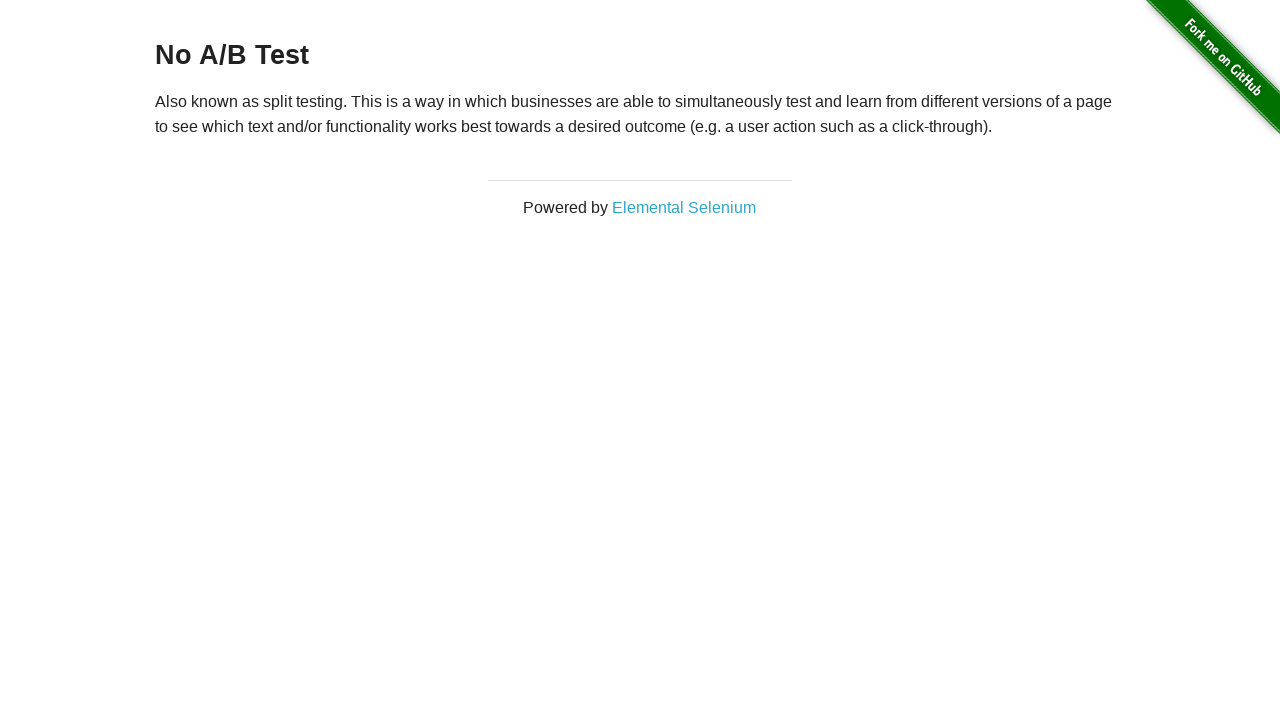